Tests dynamic controls using explicit waits by clicking Remove button, waiting for "It's gone!" message, then clicking Add button and waiting for "It's back!" message.

Starting URL: https://the-internet.herokuapp.com/dynamic_controls

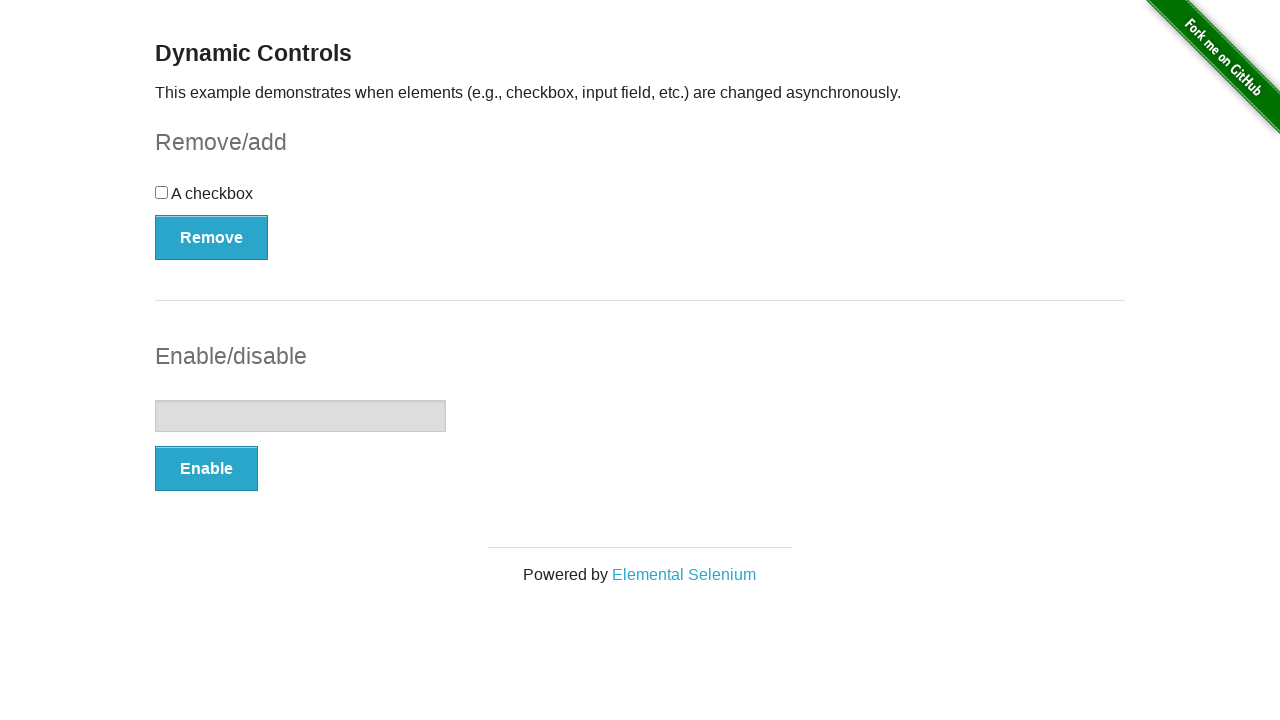

Navigated to dynamic controls page
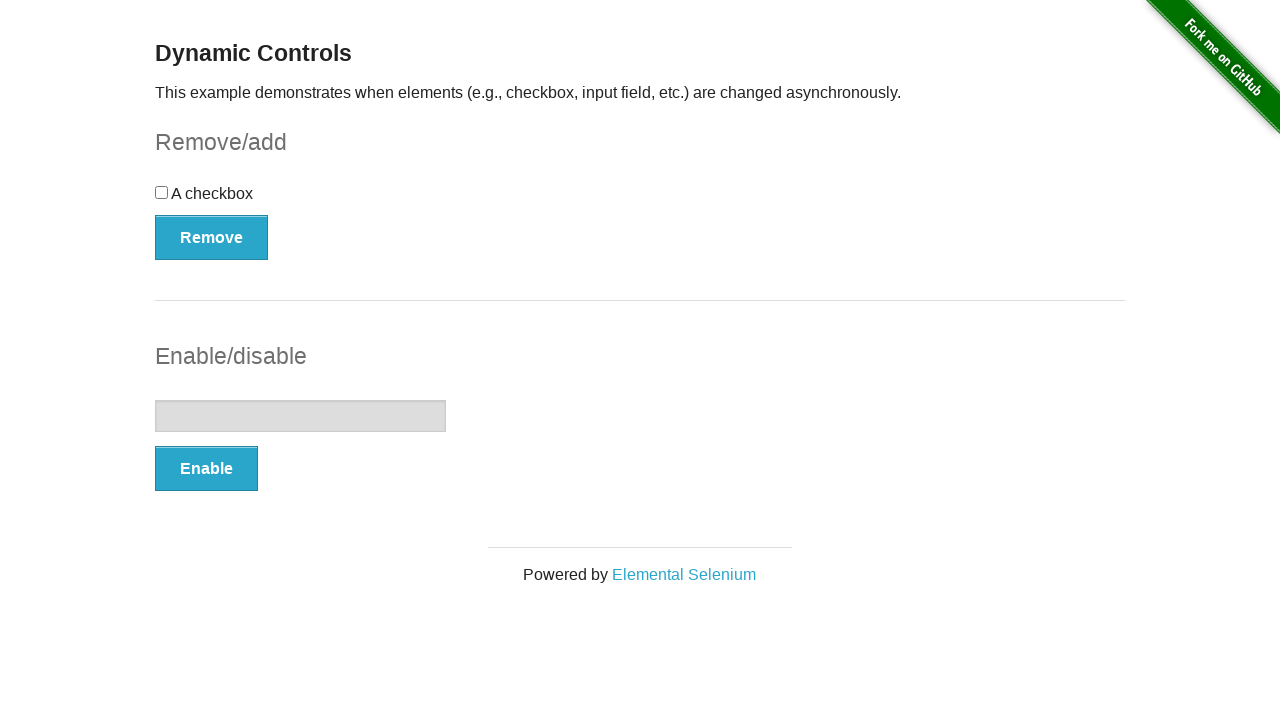

Clicked Remove button at (212, 237) on xpath=(//button[@autocomplete='off'])[1]
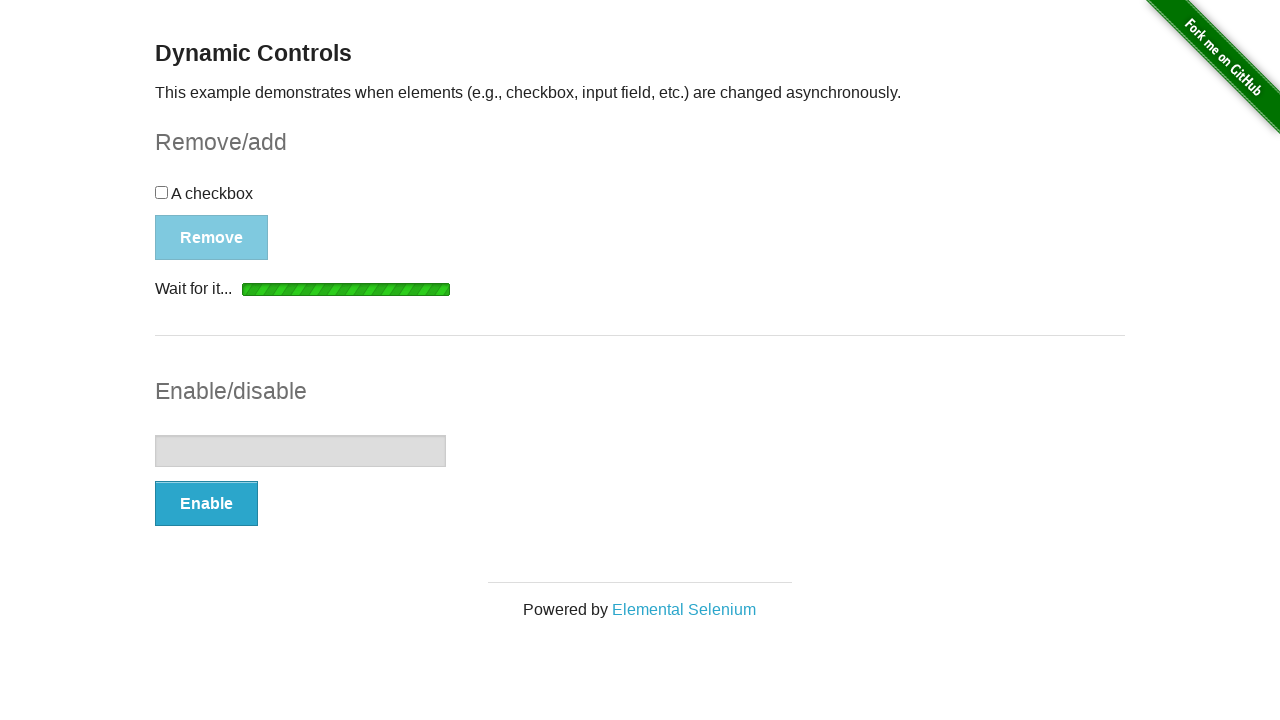

Waited for 'It's gone!' message to appear
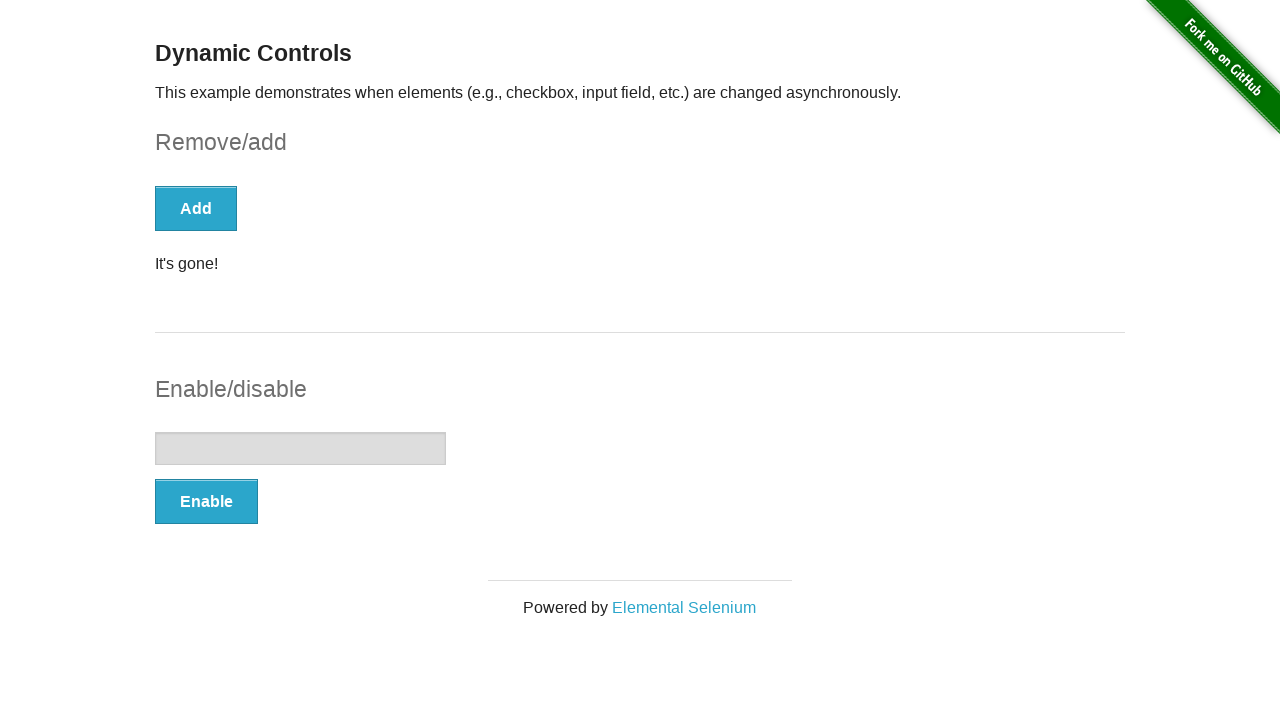

Verified 'It's gone!' message is visible
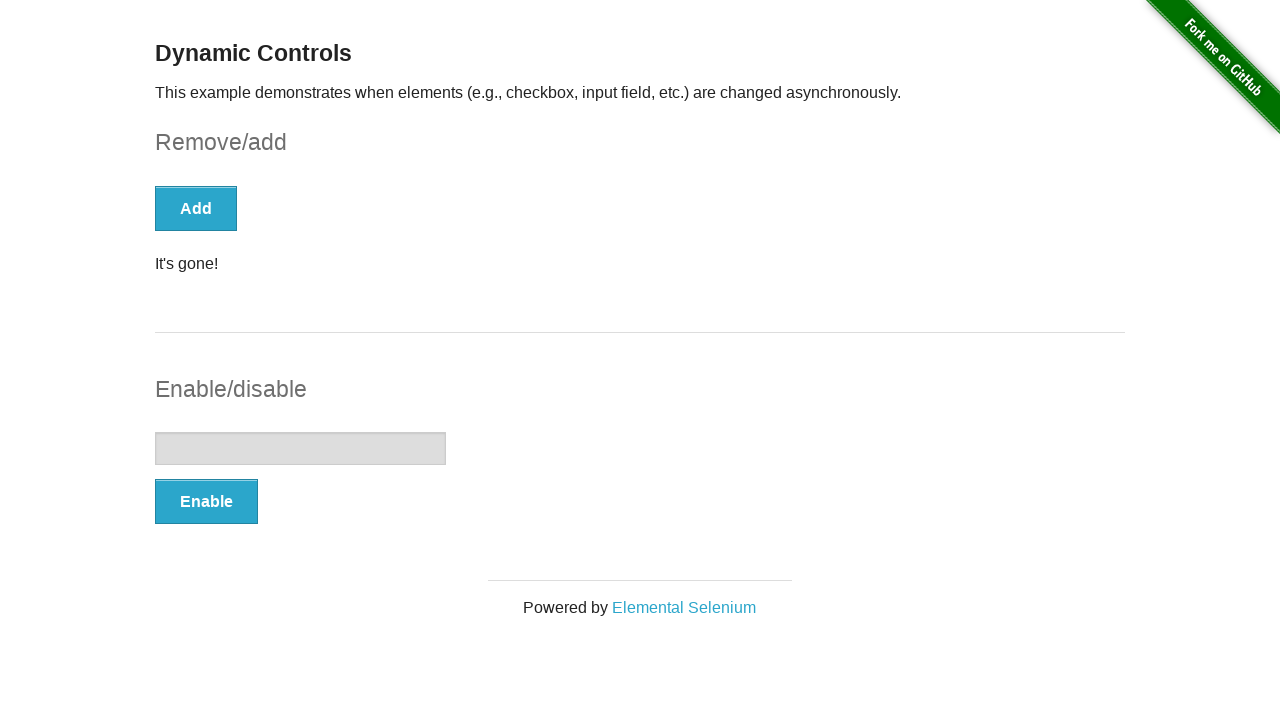

Clicked Add button at (196, 208) on xpath=//*[text()='Add']
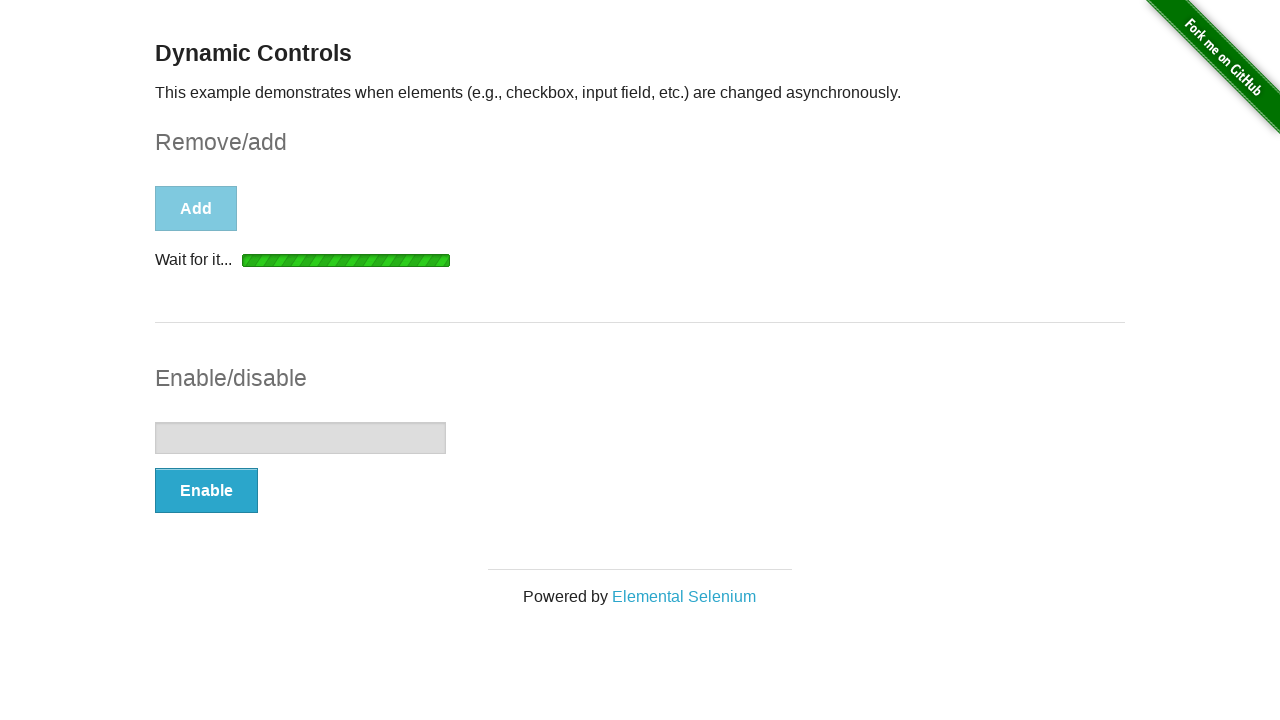

Waited for 'It's back!' message to appear
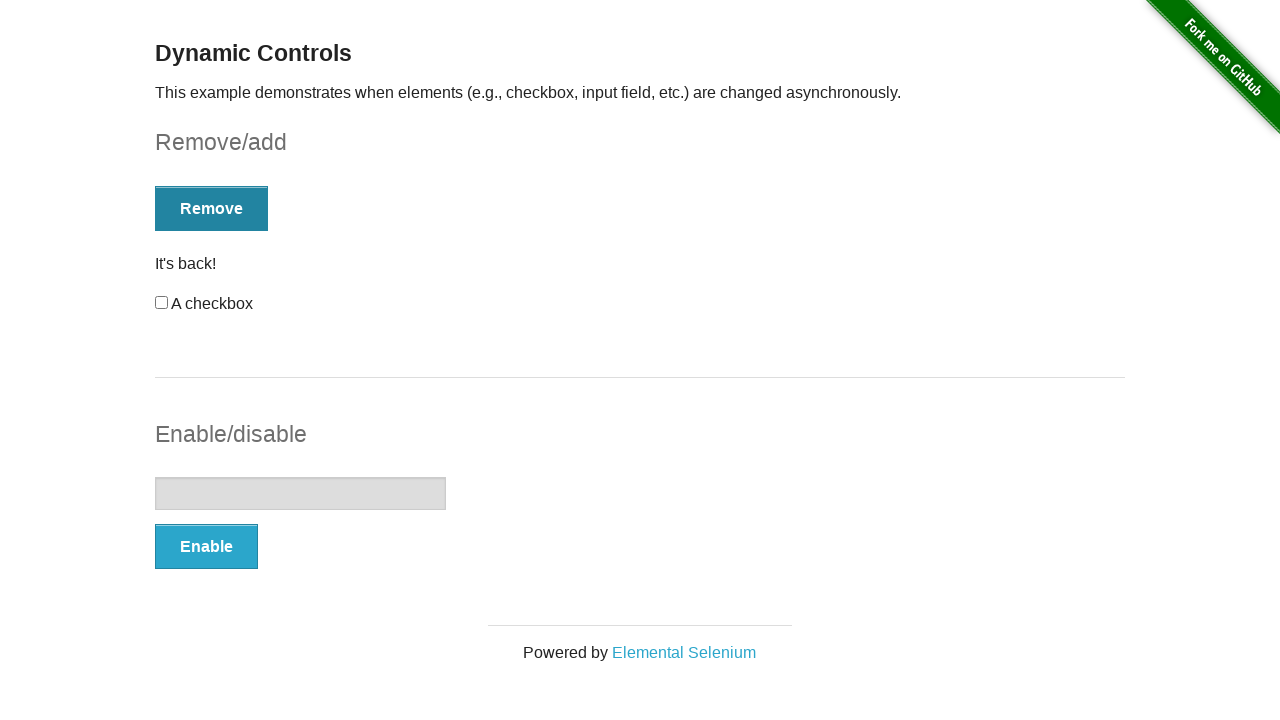

Verified 'It's back!' message is visible
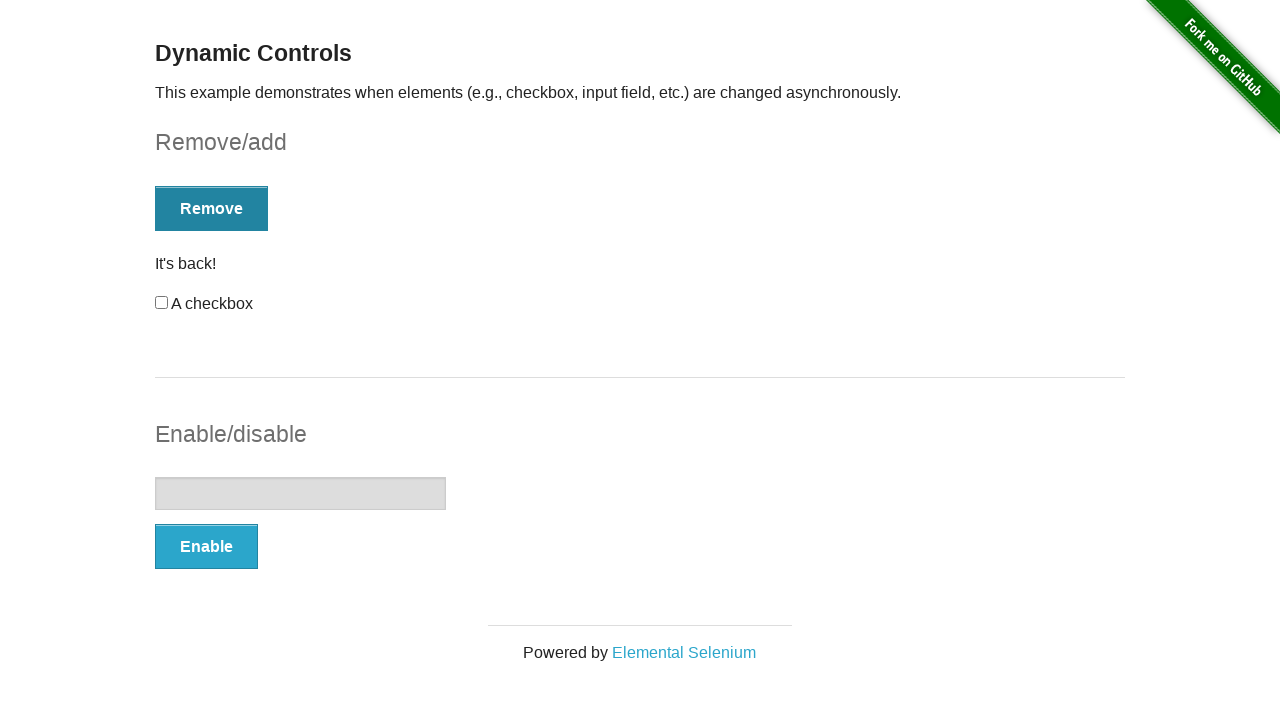

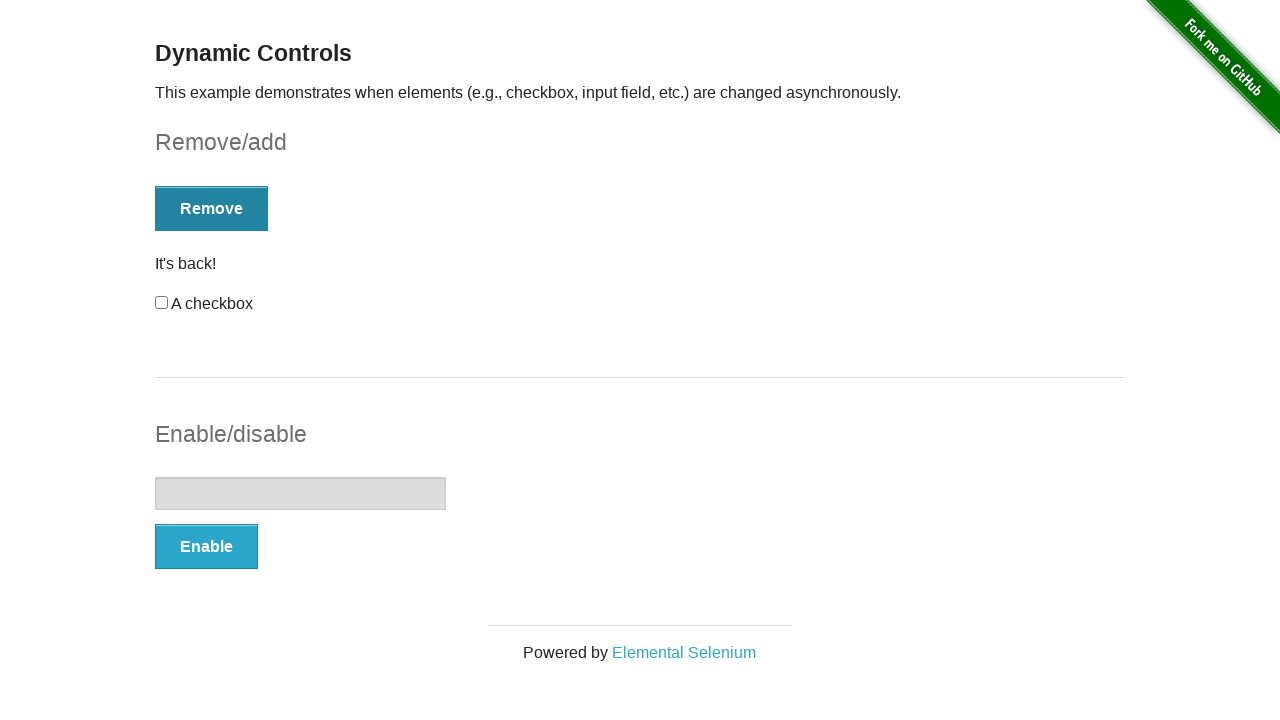